Tests interaction with hidden elements by making hover content visible and clicking on it

Starting URL: https://www.letskodeit.com/practice

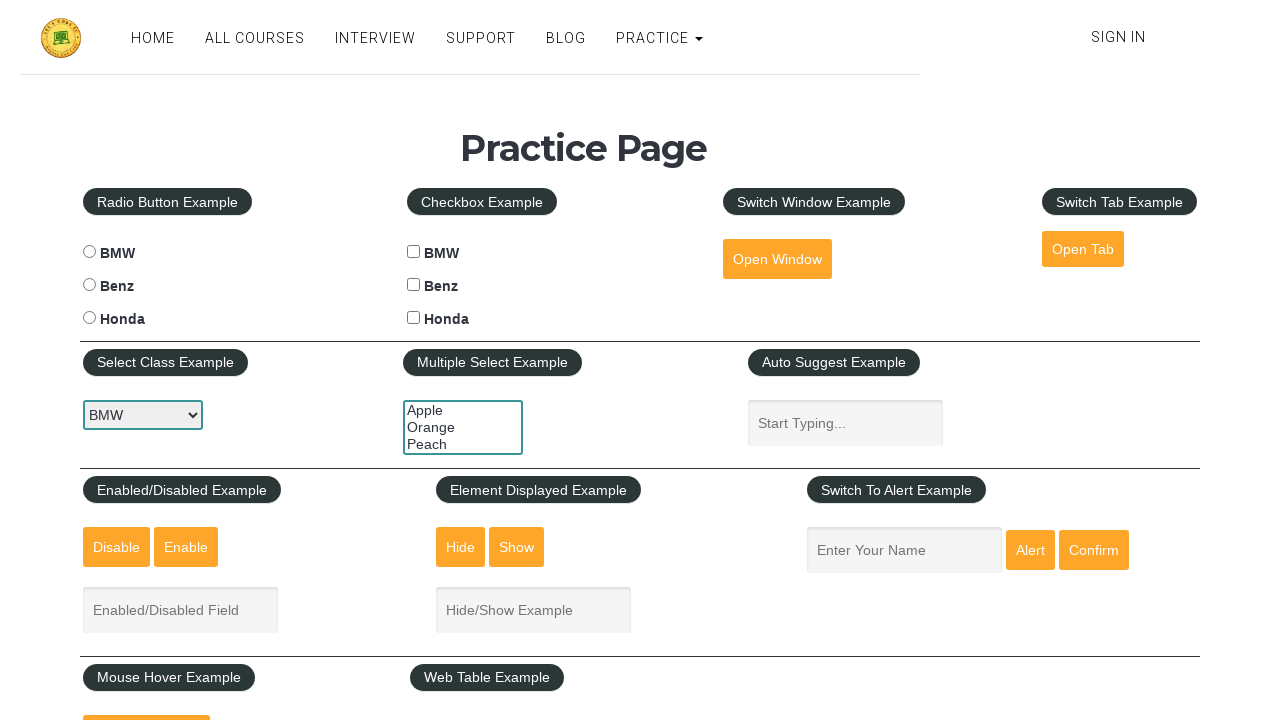

Made hidden mouse hover content visible by setting display to block
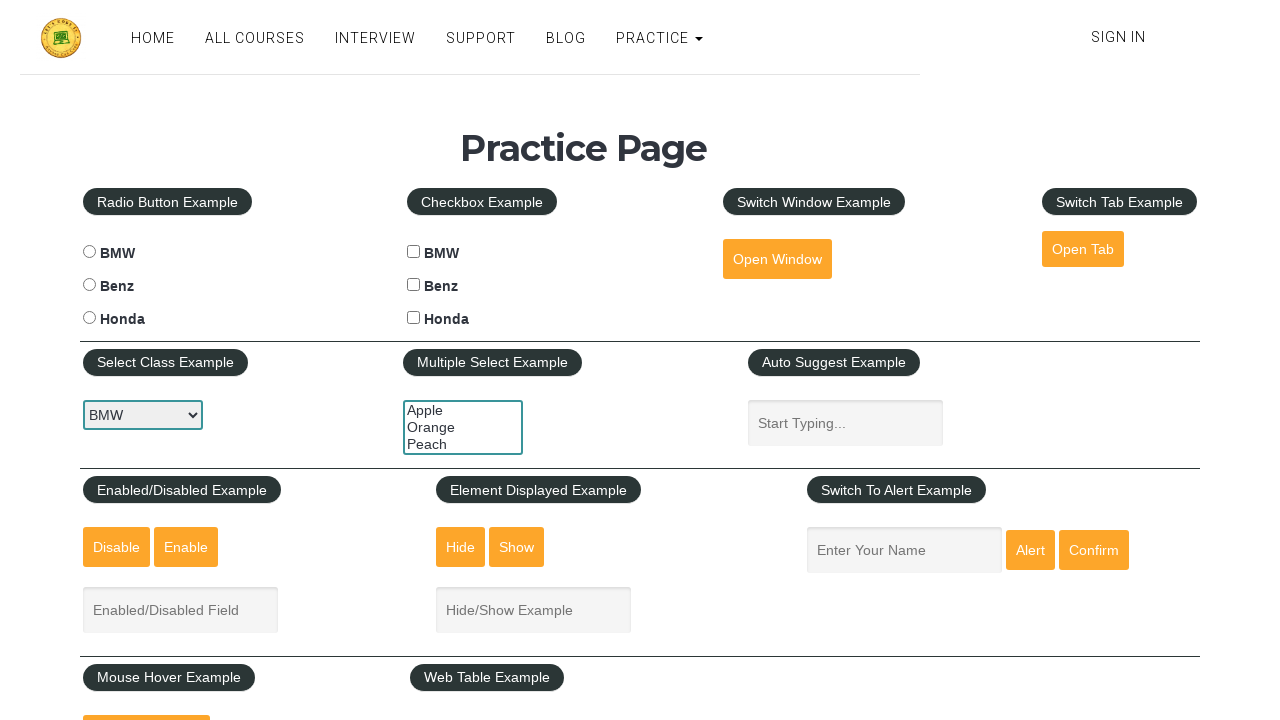

Clicked on the 'Top' link in the hover content at (163, 360) on text=Top
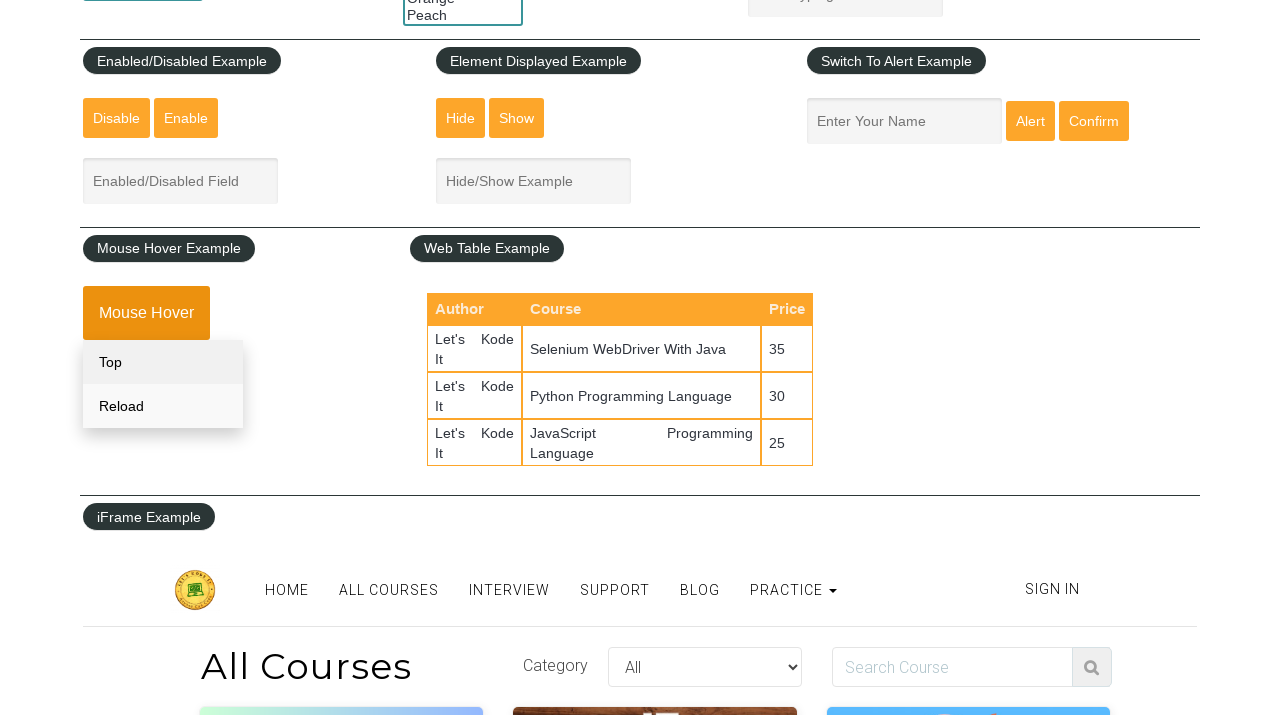

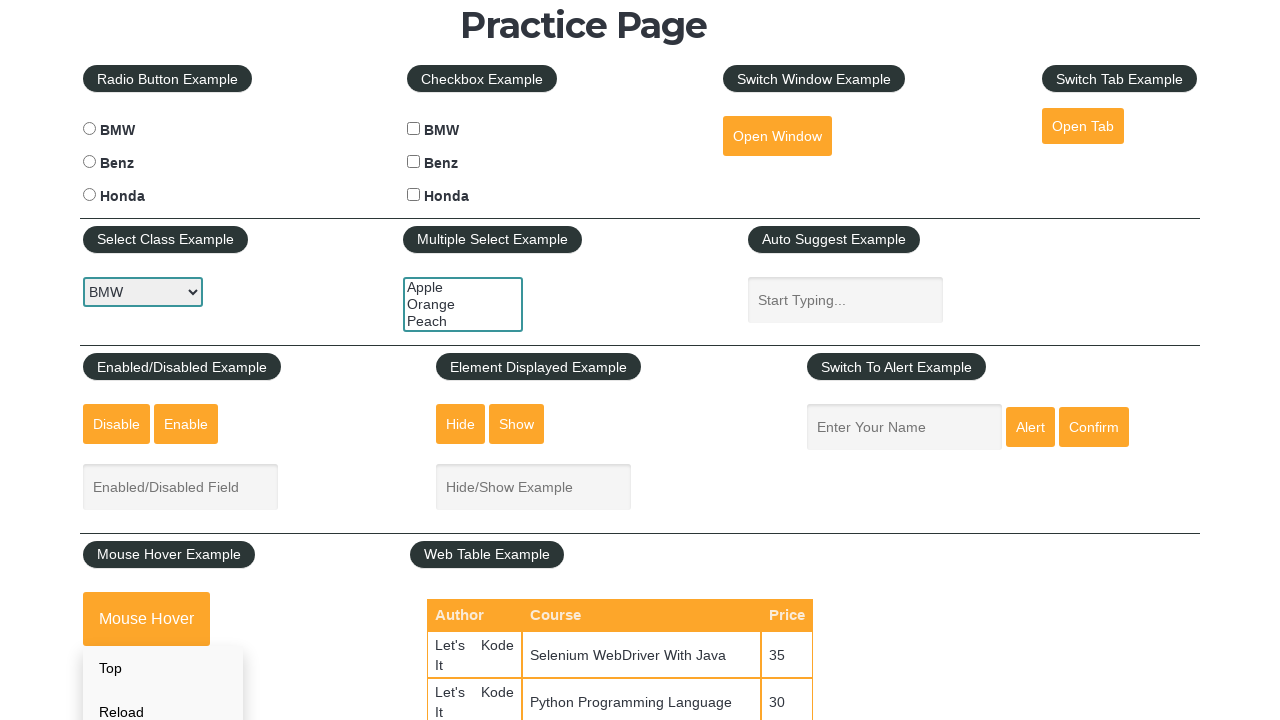